Tests downloading a file by clicking on a download link

Starting URL: https://the-internet.herokuapp.com/download

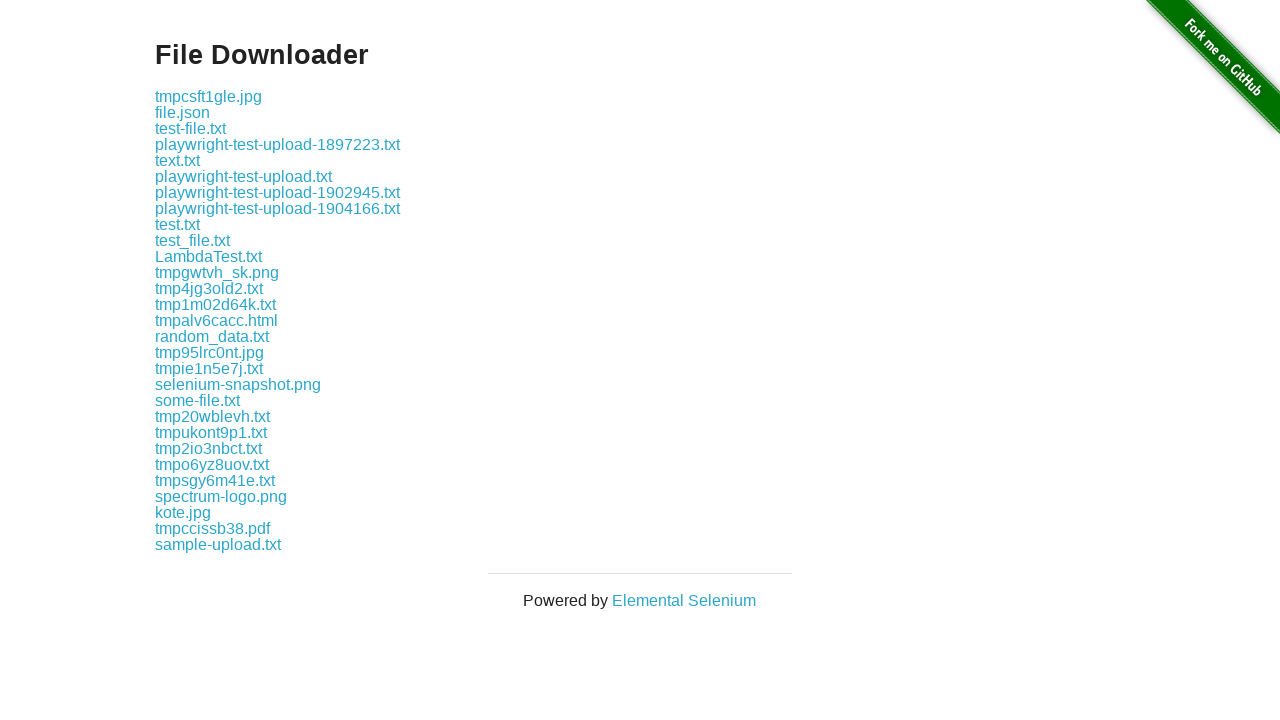

Navigated to the download page
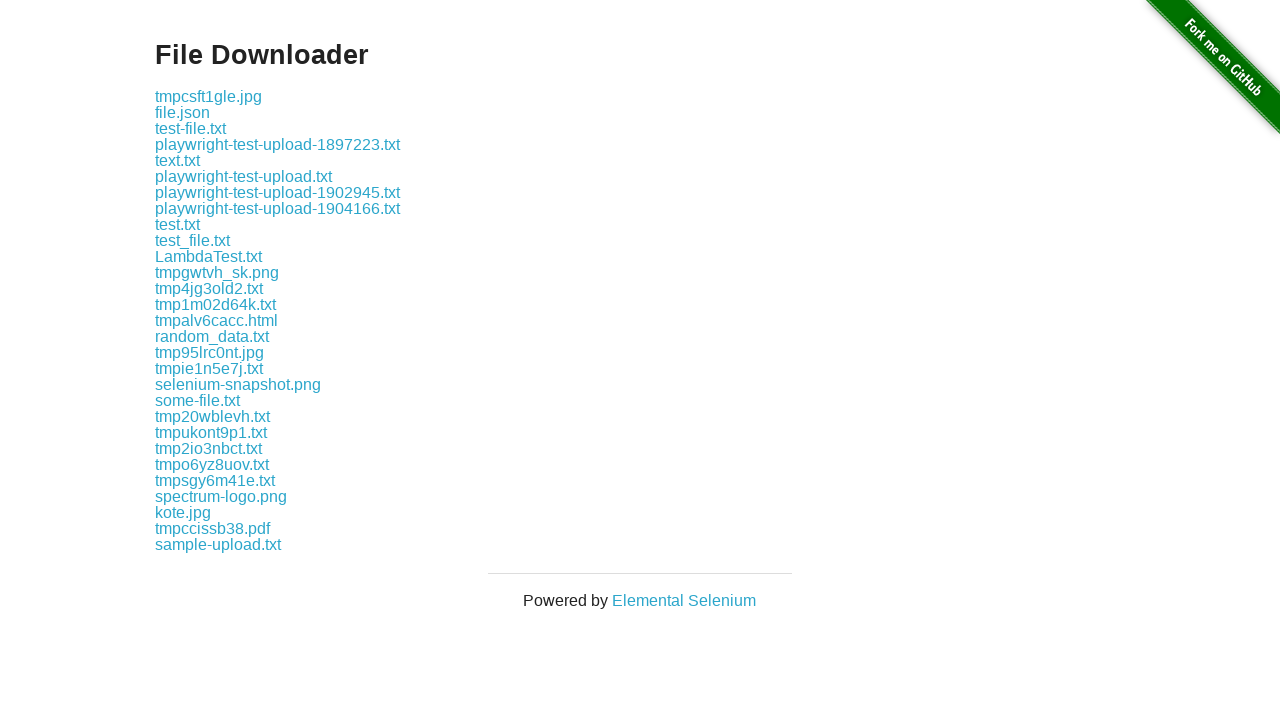

Clicked on download link for some-file.txt at (198, 400) on text=some-file.txt
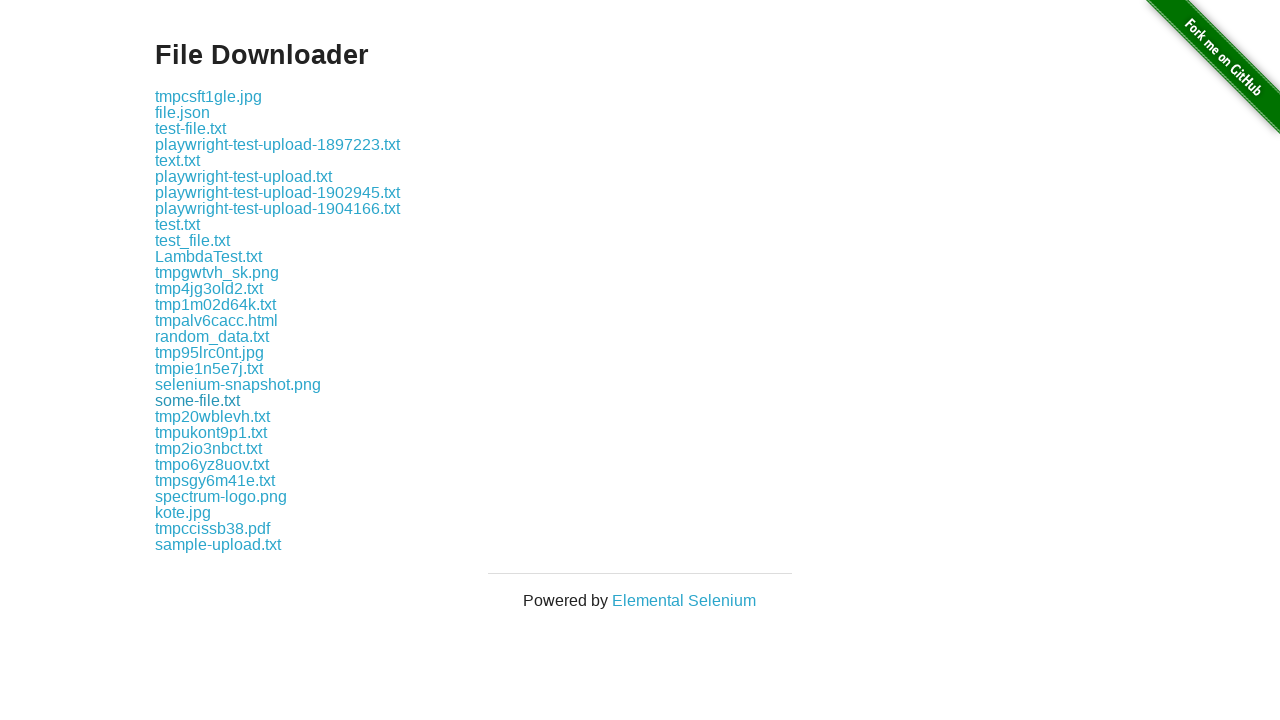

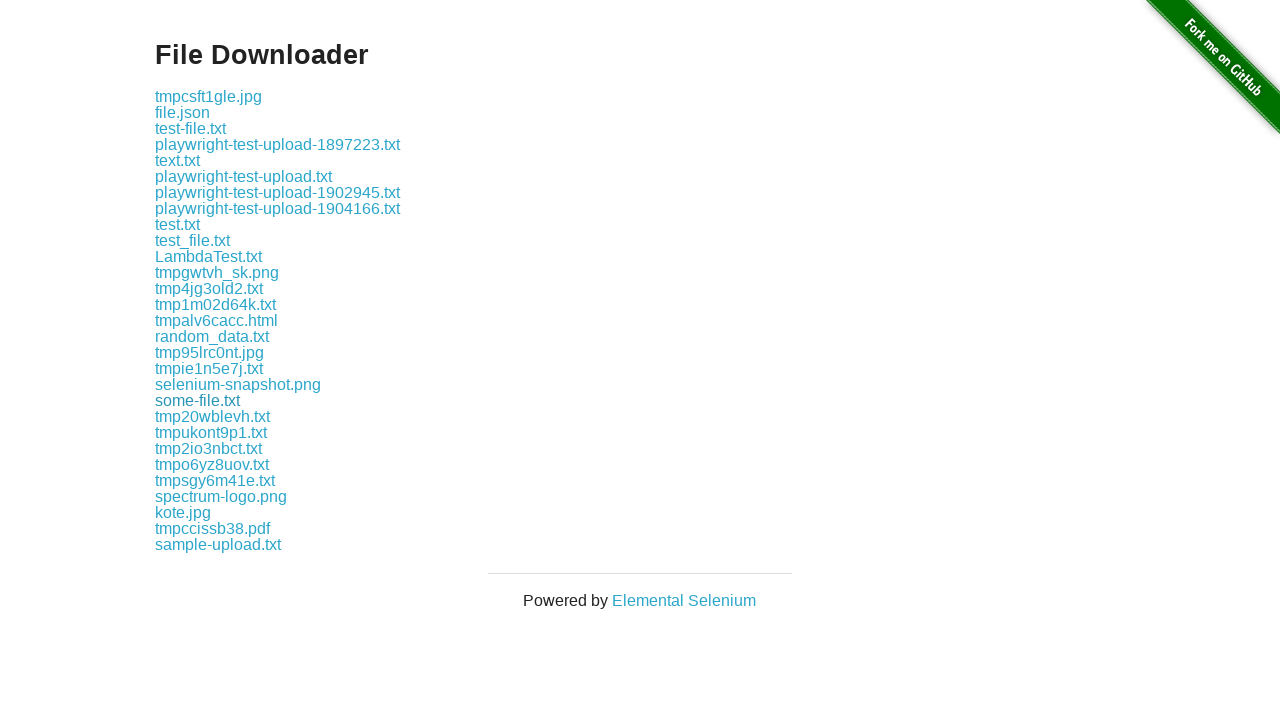